Tests clicking on a textbox and typing text into it, then verifying the value

Starting URL: http://saucelabs.com/test/guinea-pig

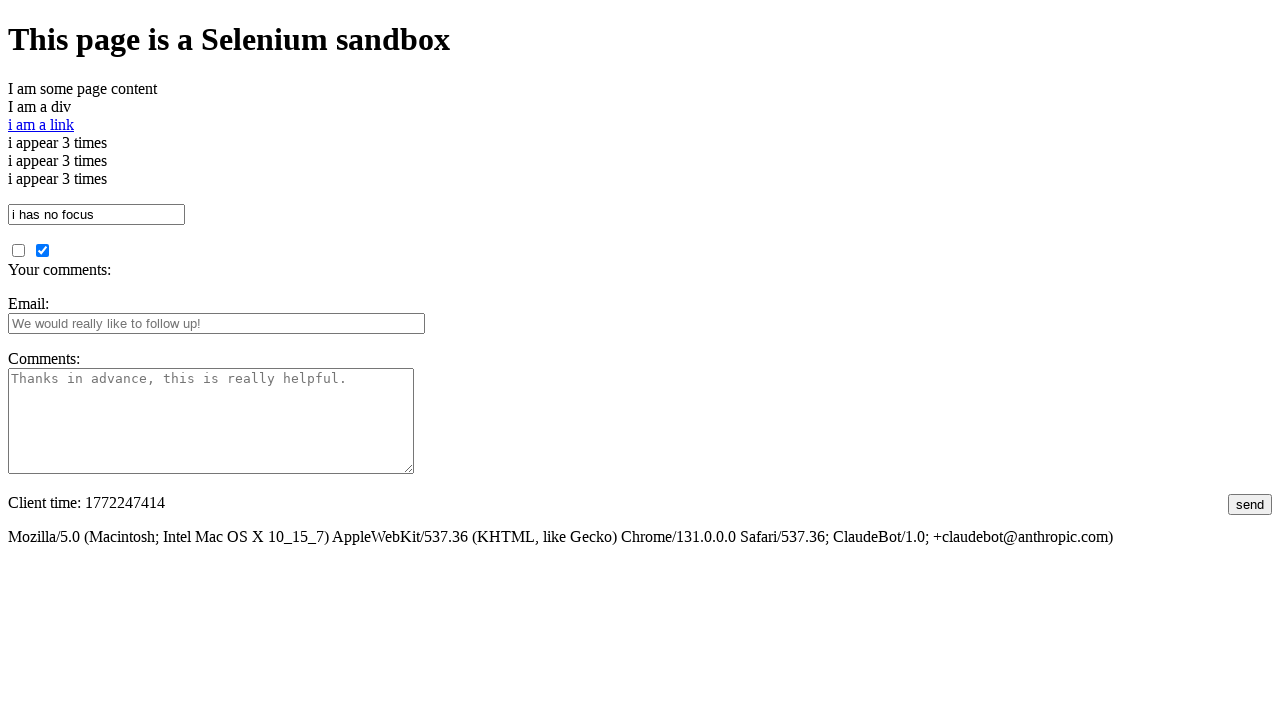

Clicked on the textbox element at (96, 214) on #i_am_a_textbox
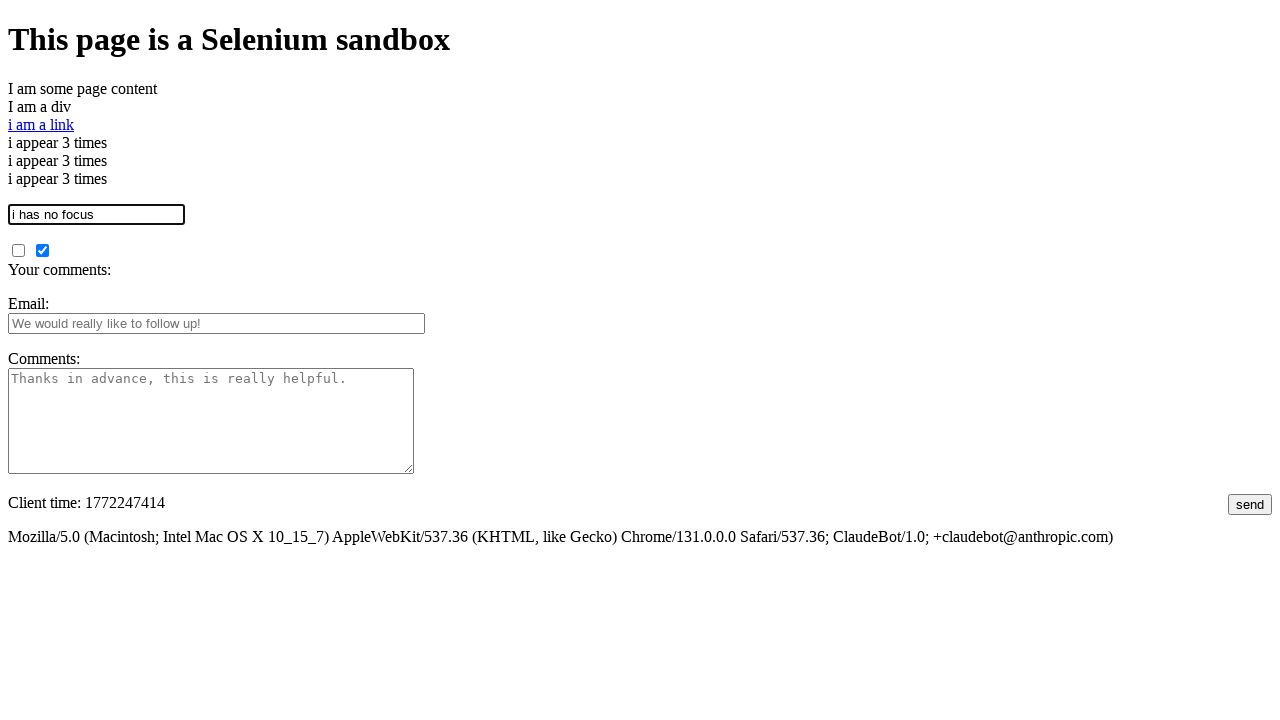

Filled textbox with 'This is some text' on #i_am_a_textbox
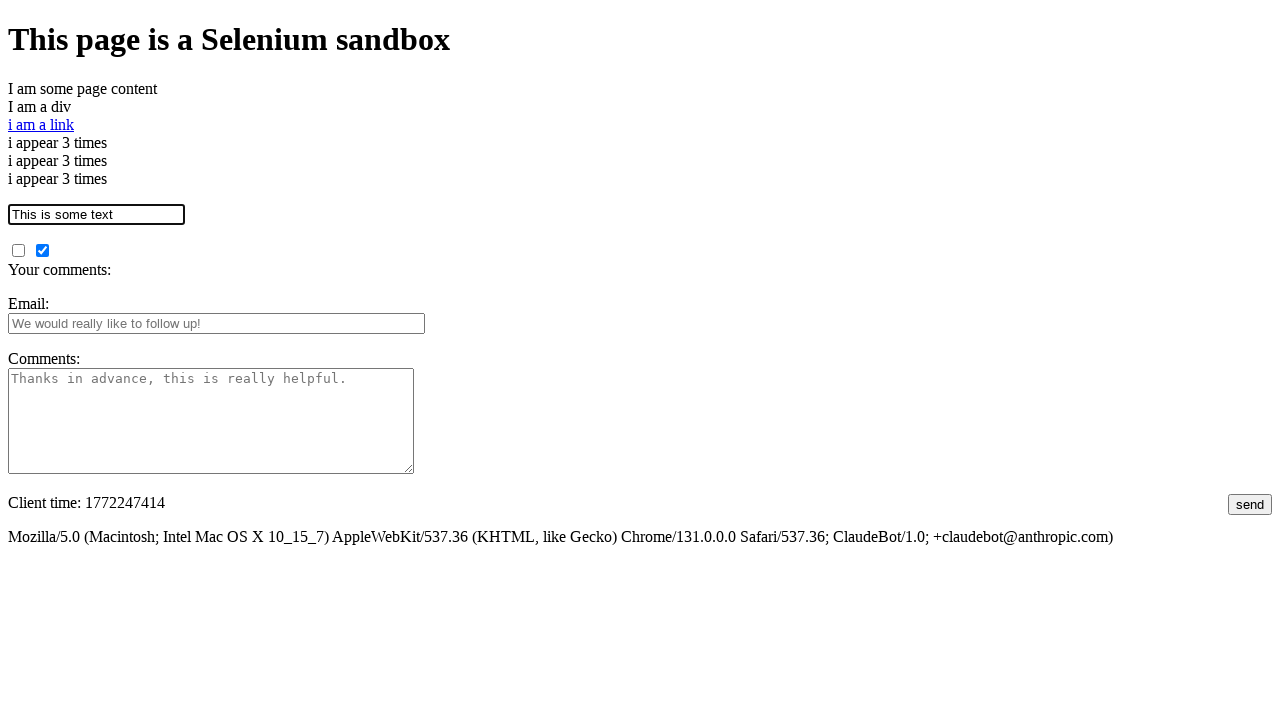

Verified textbox value matches expected text
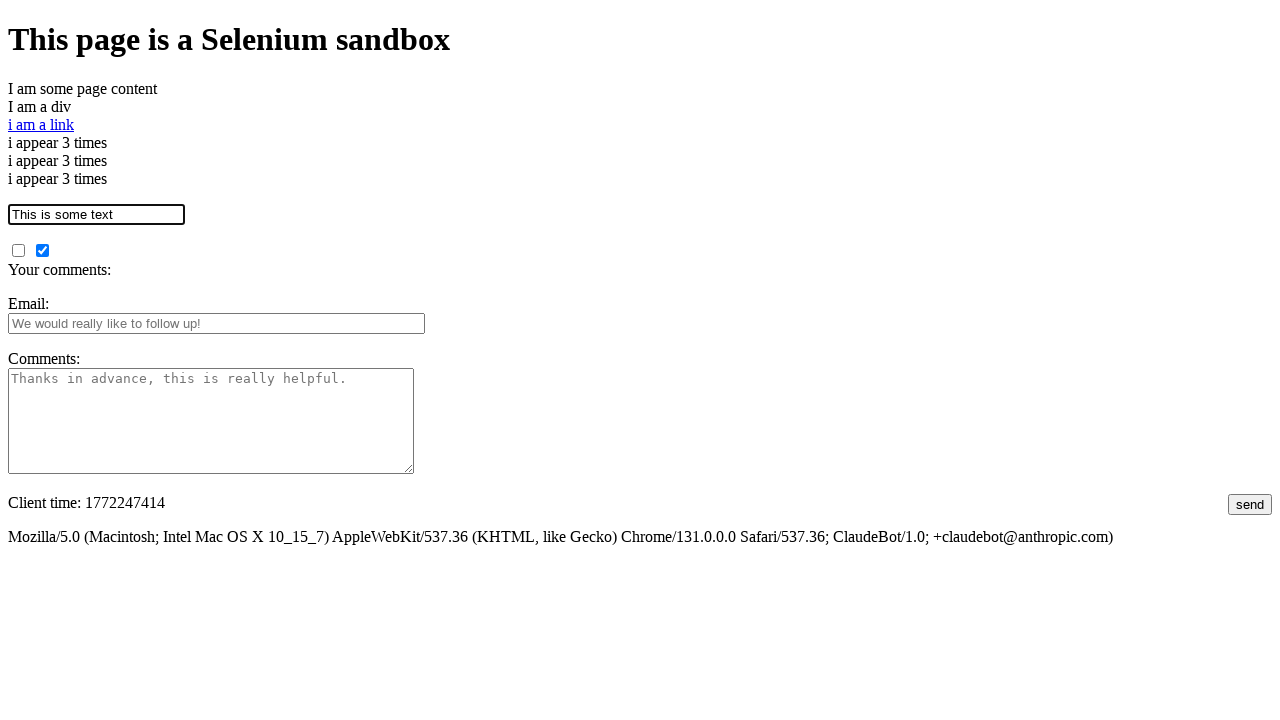

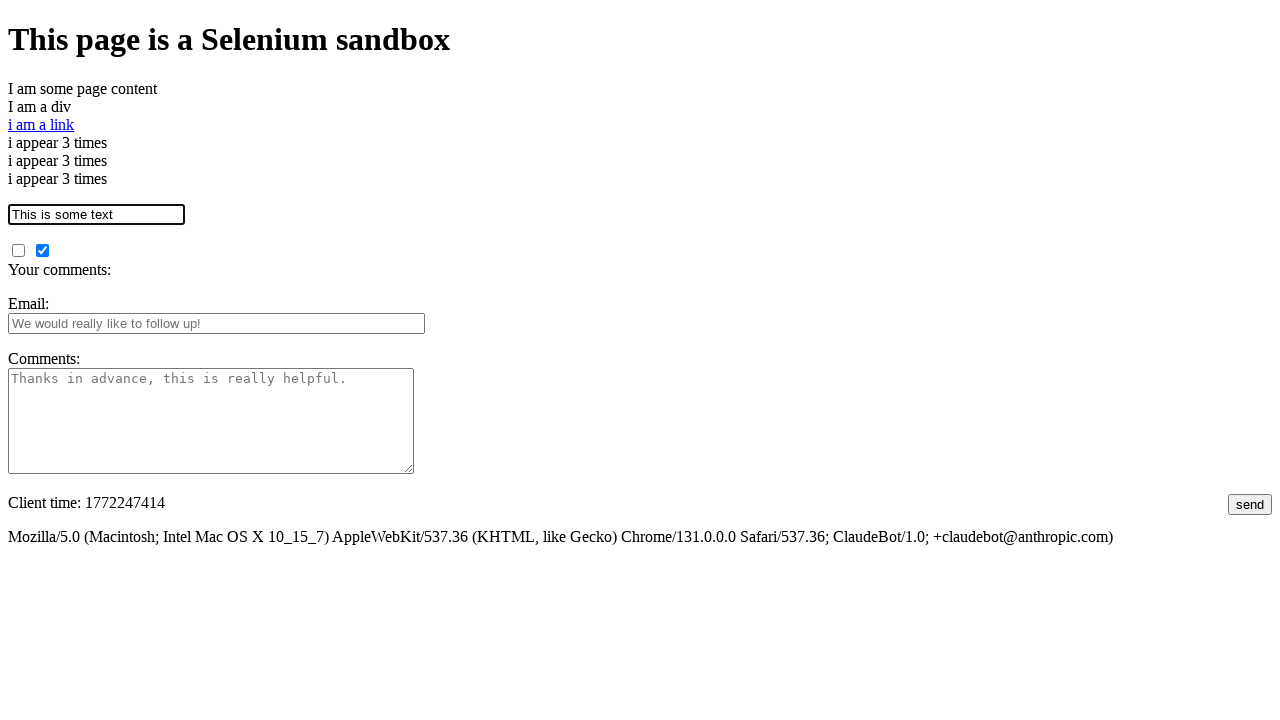